Tests the search functionality on Target.com by entering a search term and clicking the search button

Starting URL: https://www.target.com/

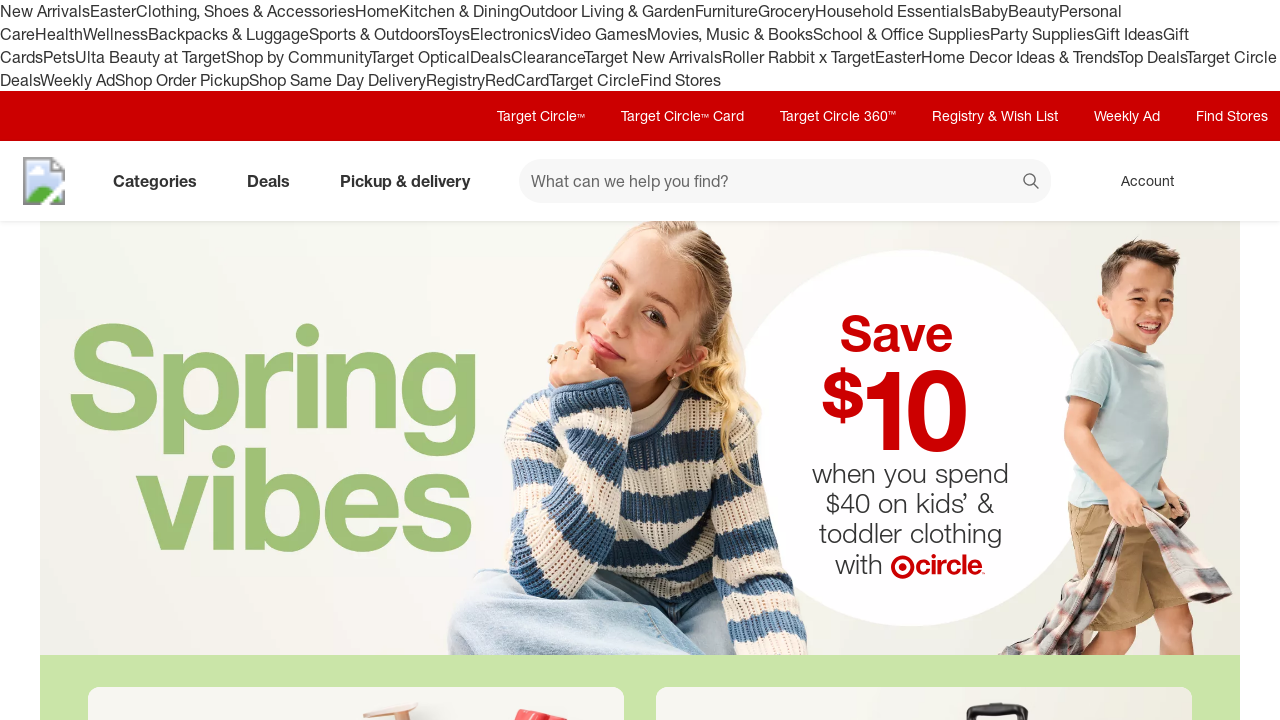

Filled search field with 'laptop' on #search
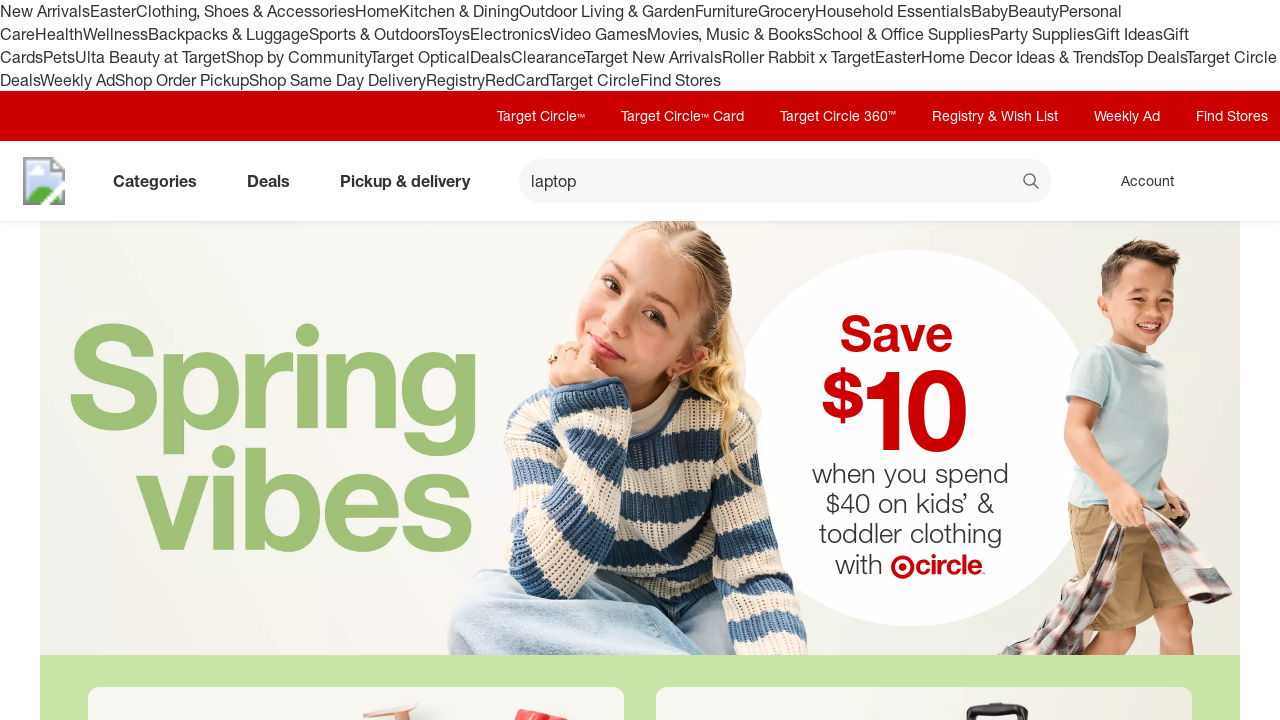

Clicked search button at (1032, 183) on xpath=//button[@data-test='@web/Search/SearchButton']
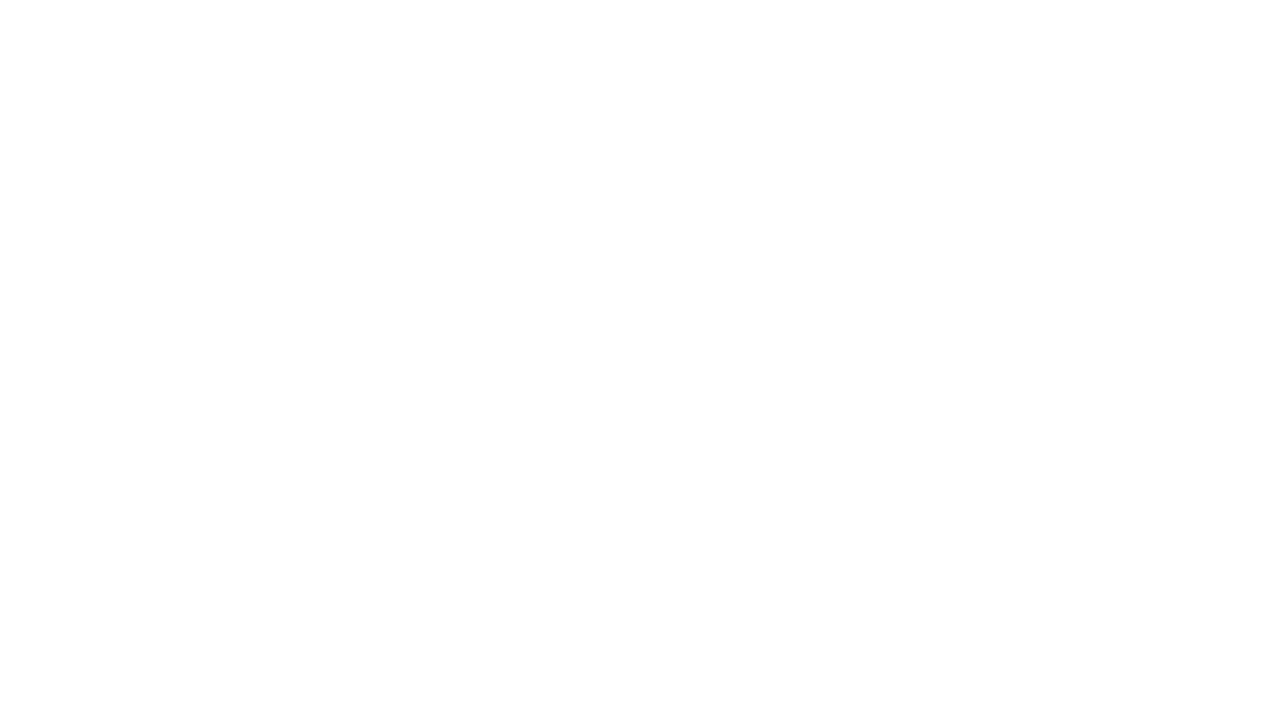

Search results page loaded
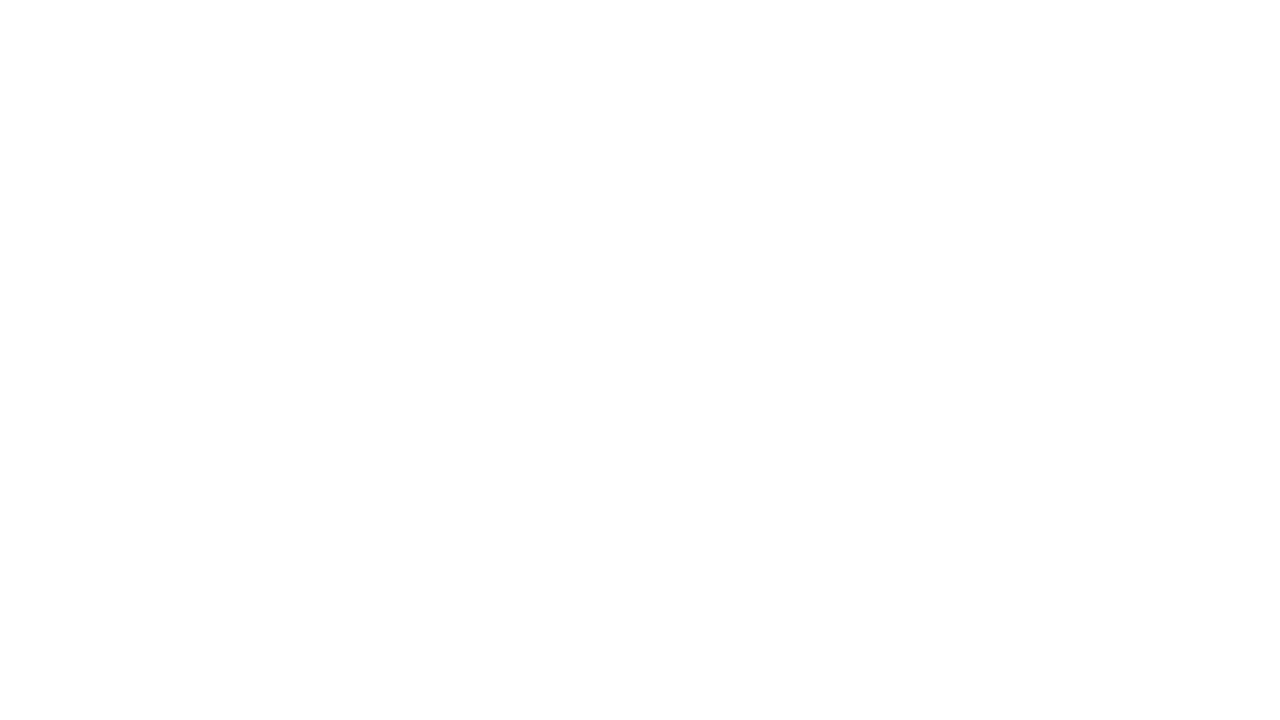

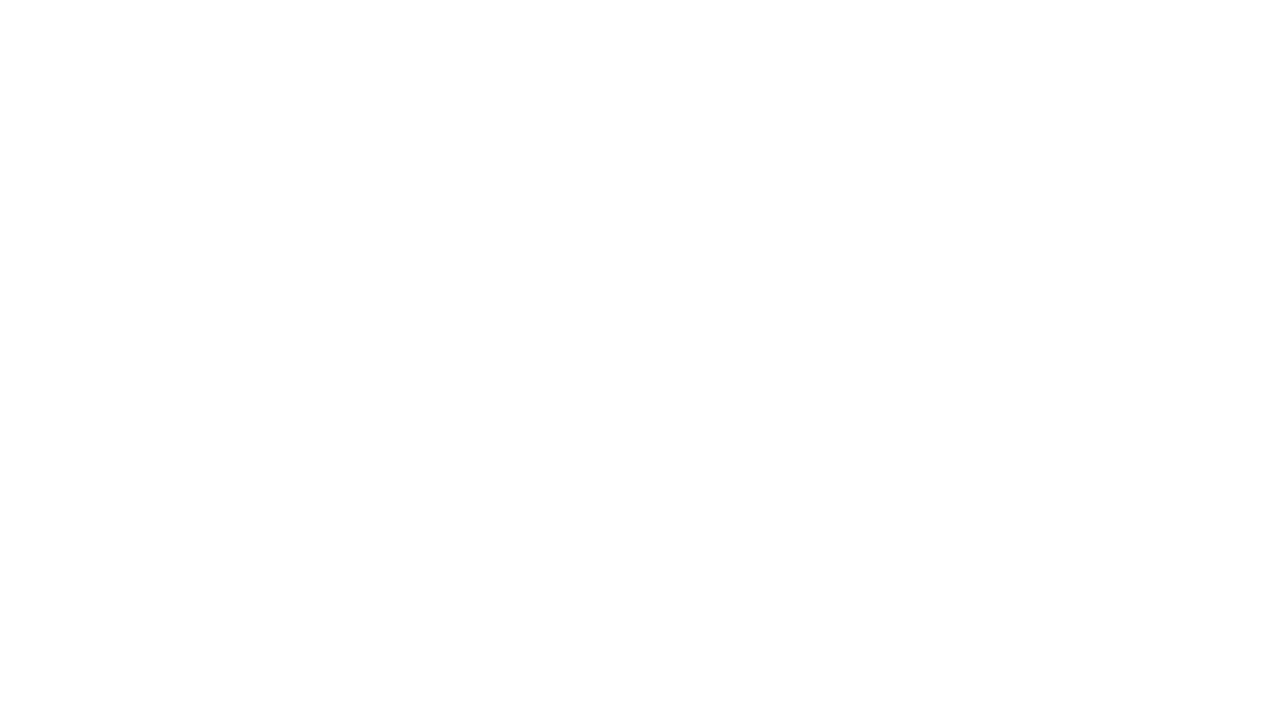